Navigates to a ChatGPT shared conversation page and verifies that both user and assistant chat messages are loaded and displayed correctly.

Starting URL: https://chatgpt.com/share/67b5c1df-0848-8010-991c-261f15462e5a

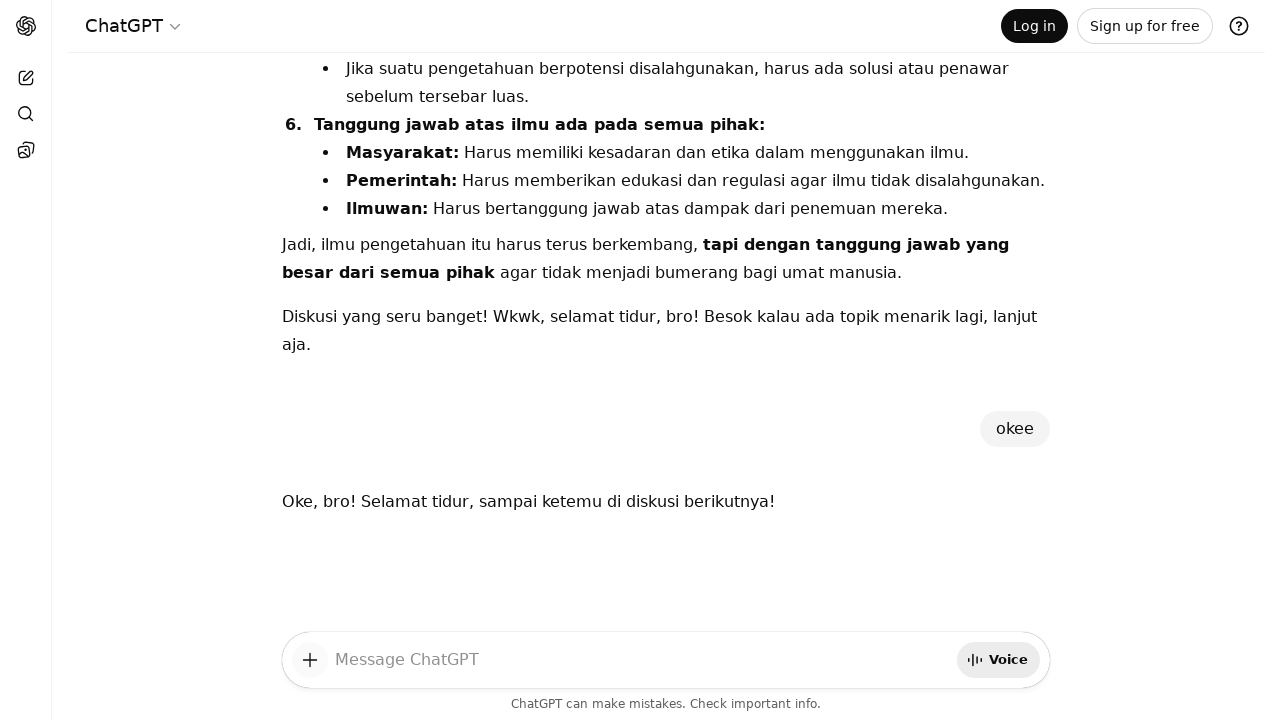

Navigated to ChatGPT shared conversation page
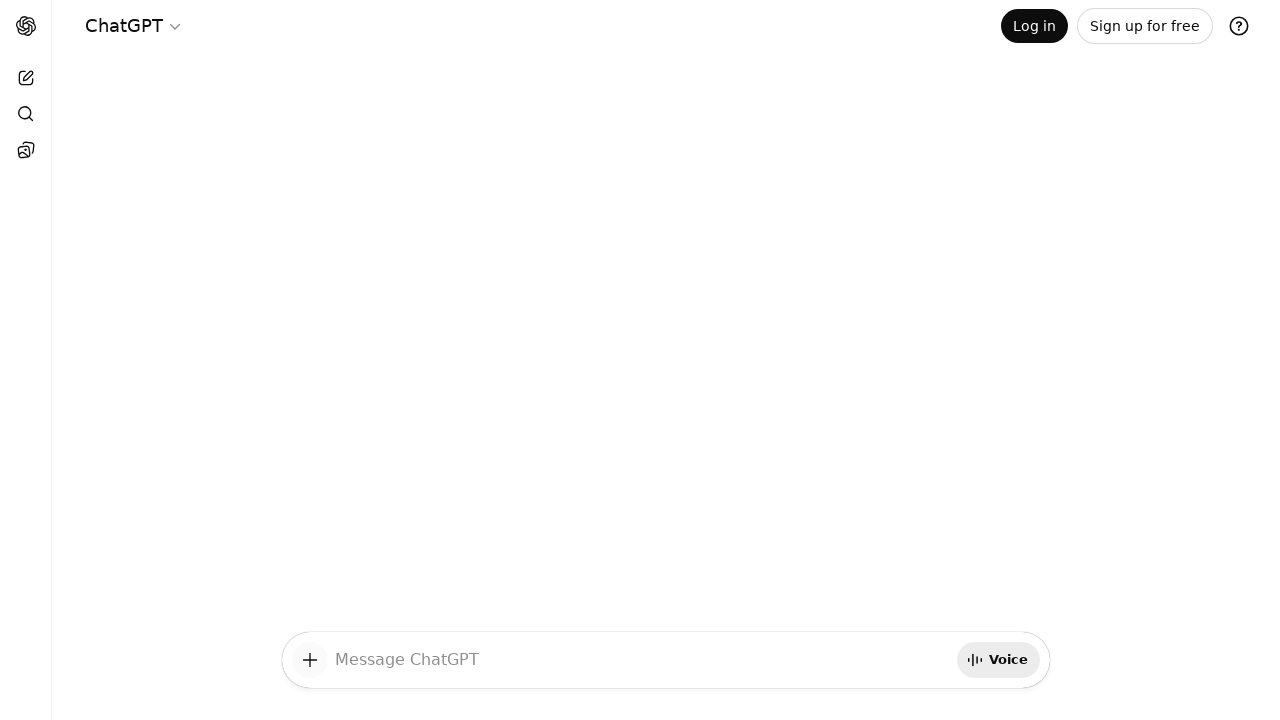

User chat messages loaded and displayed
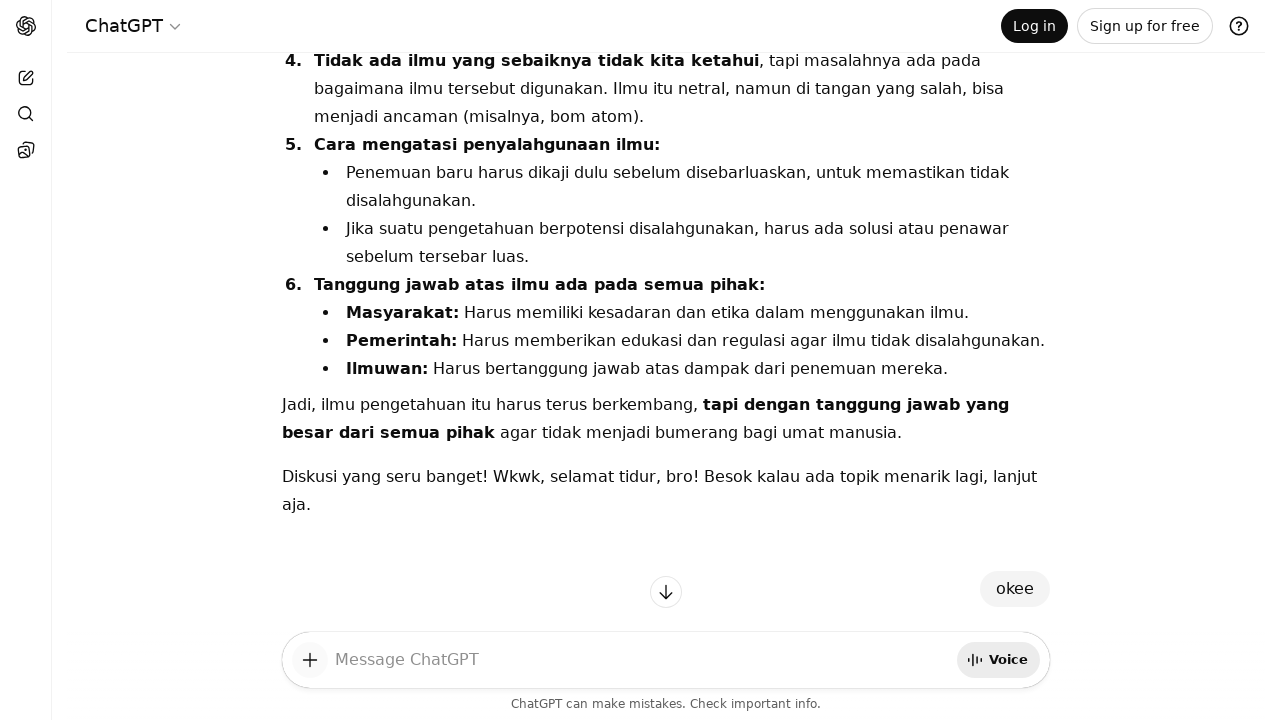

Assistant chat messages loaded and displayed
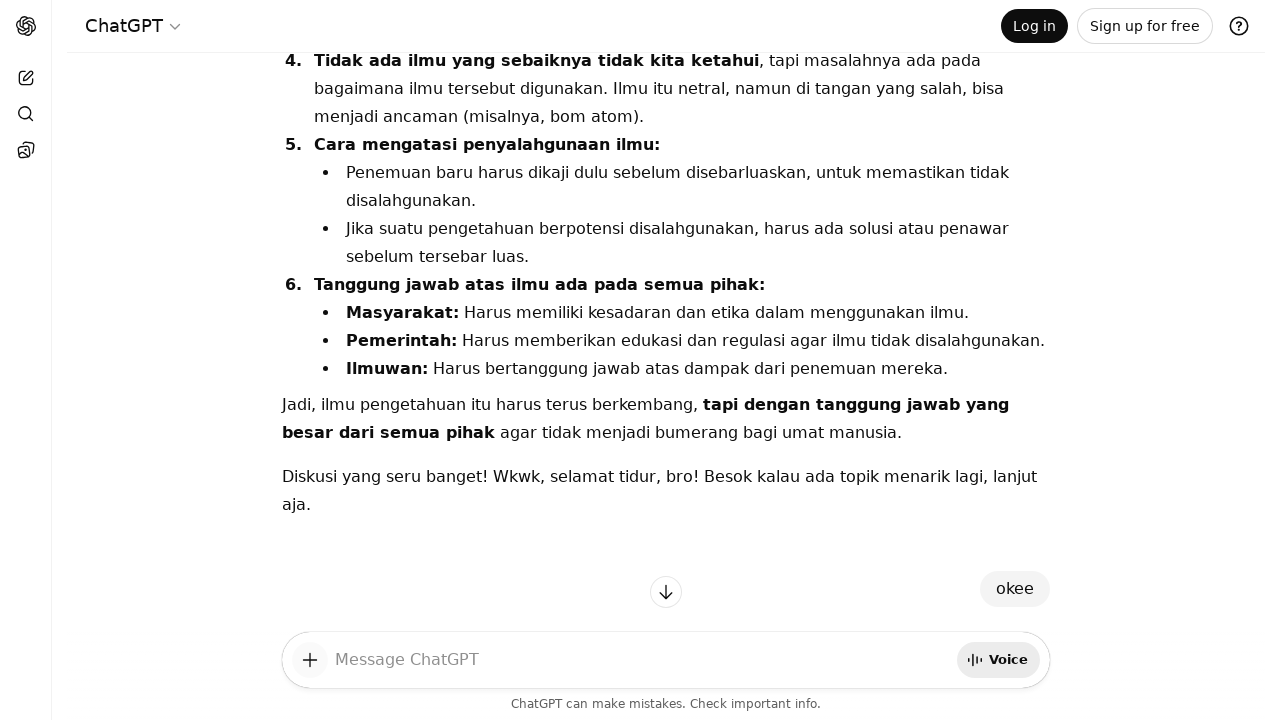

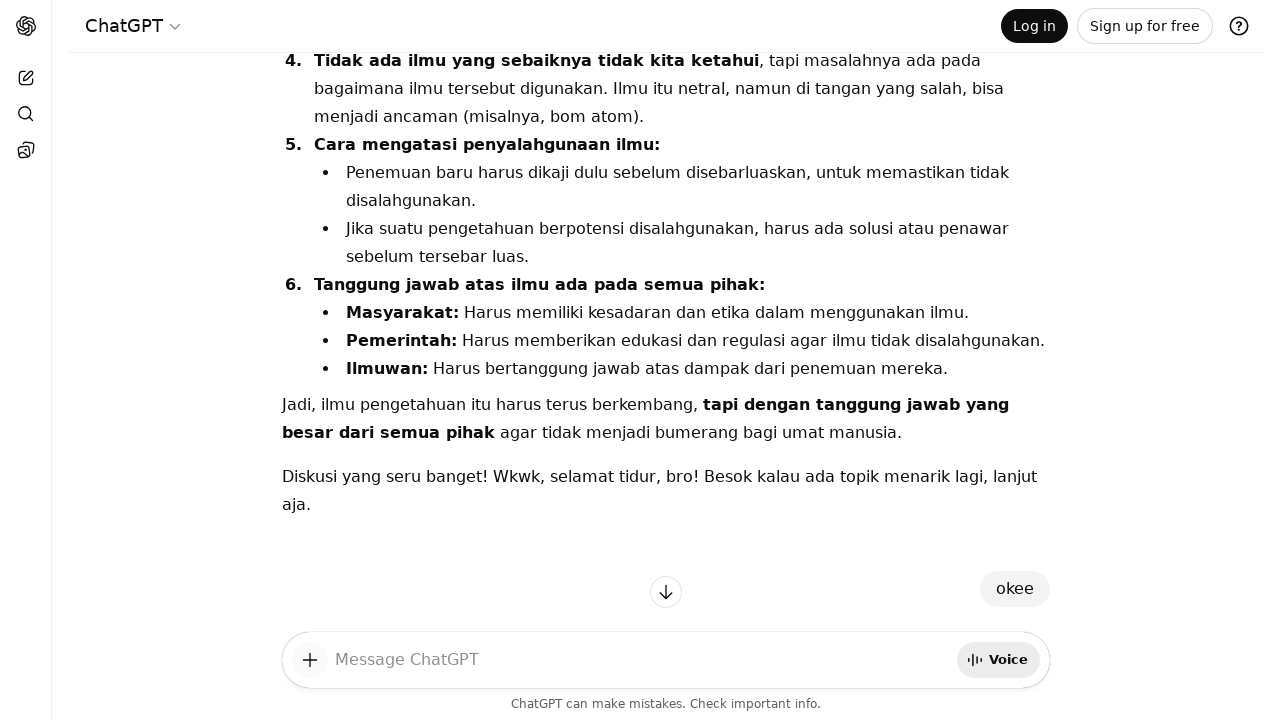